Tests alert and confirm popup handling by filling a name field, triggering alert and confirm dialogs, and accepting them

Starting URL: https://rahulshettyacademy.com/AutomationPractice/

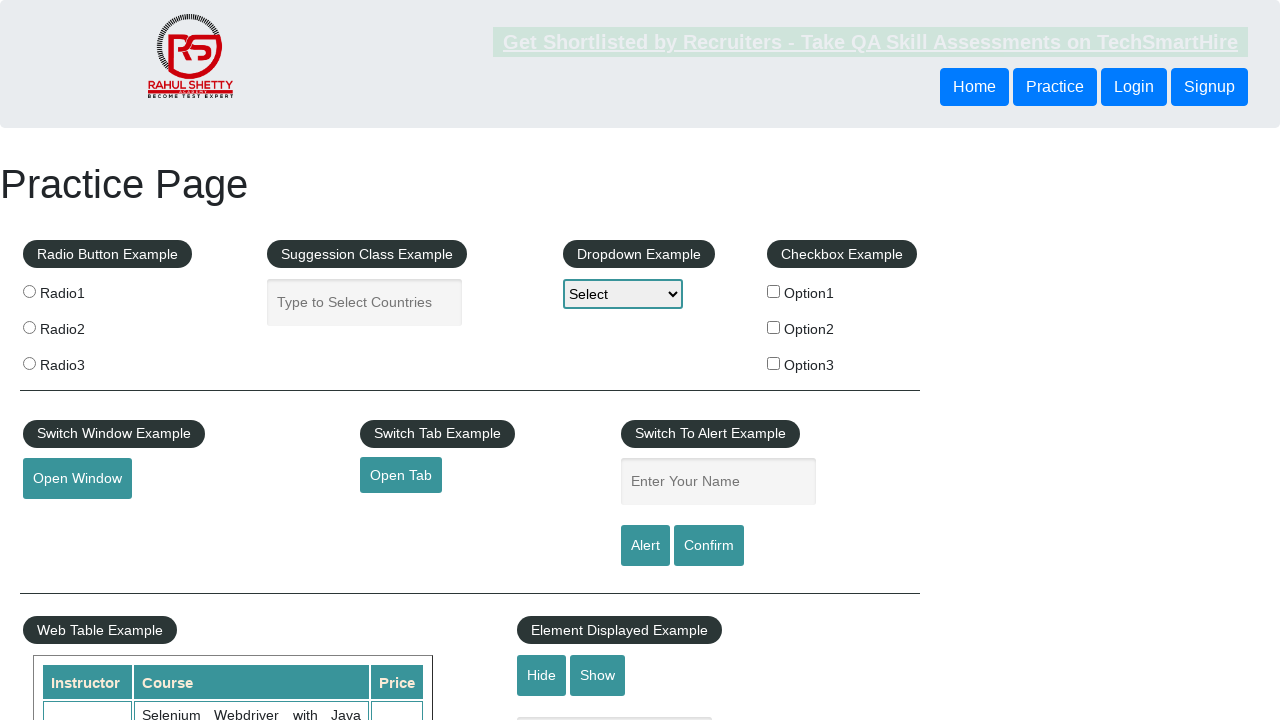

Filled name field with 'Rahul' on #name
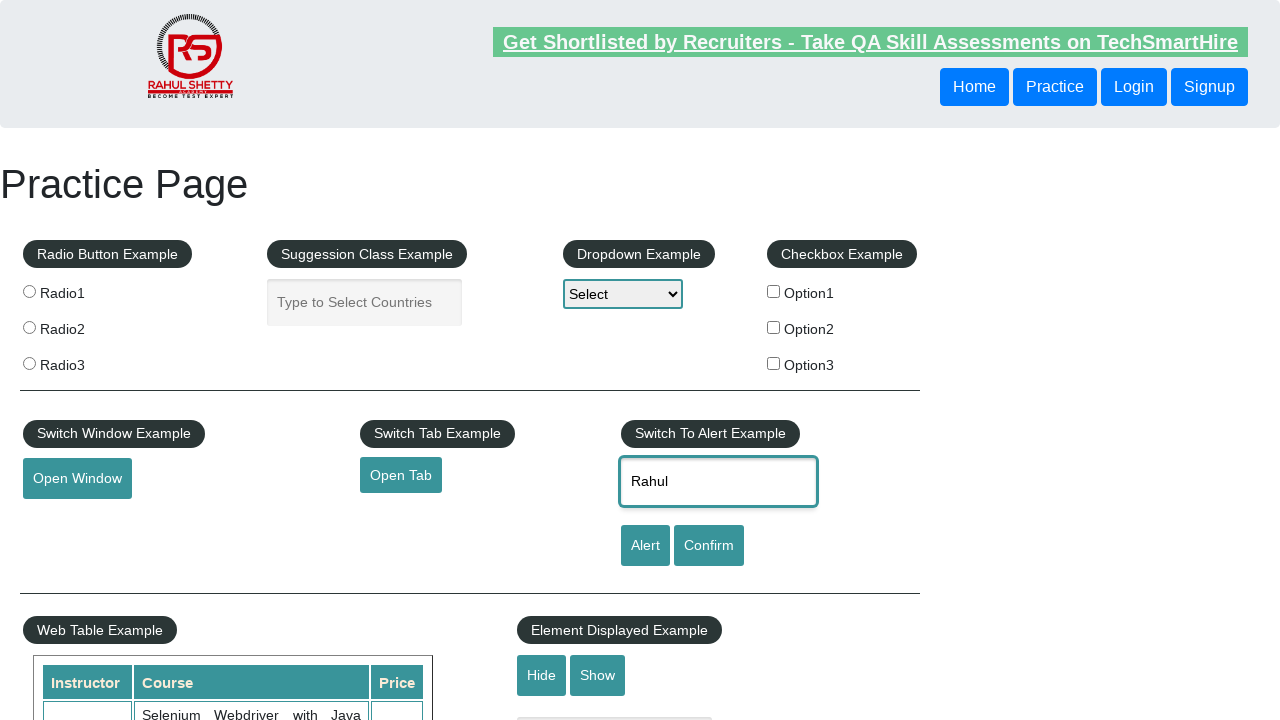

Clicked alert button at (645, 546) on #alertbtn
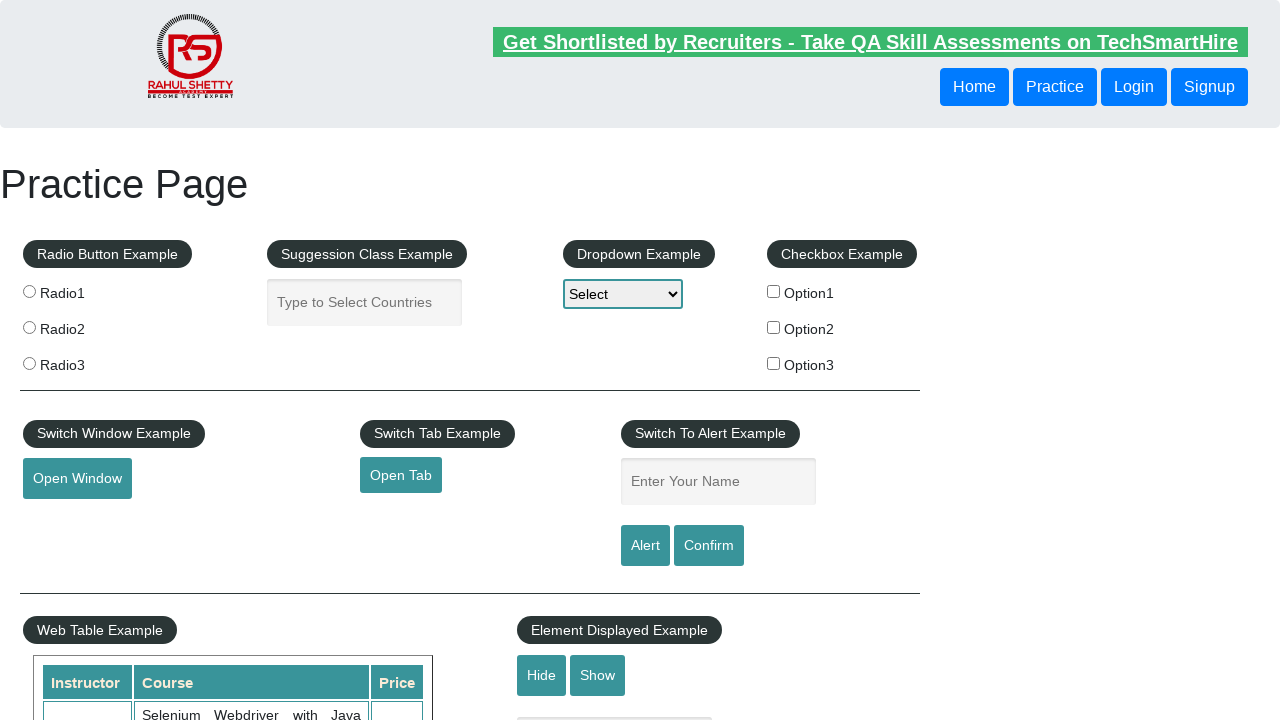

Set up initial dialog handler
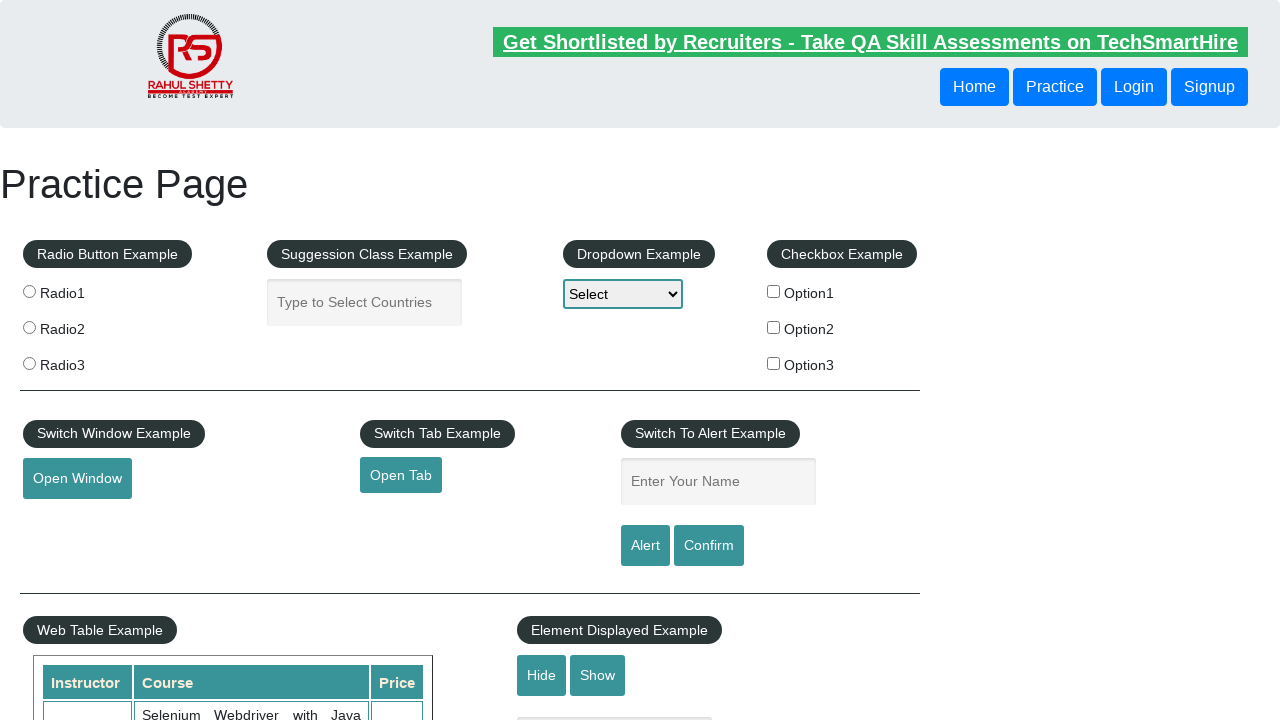

Re-configured dialog handler function
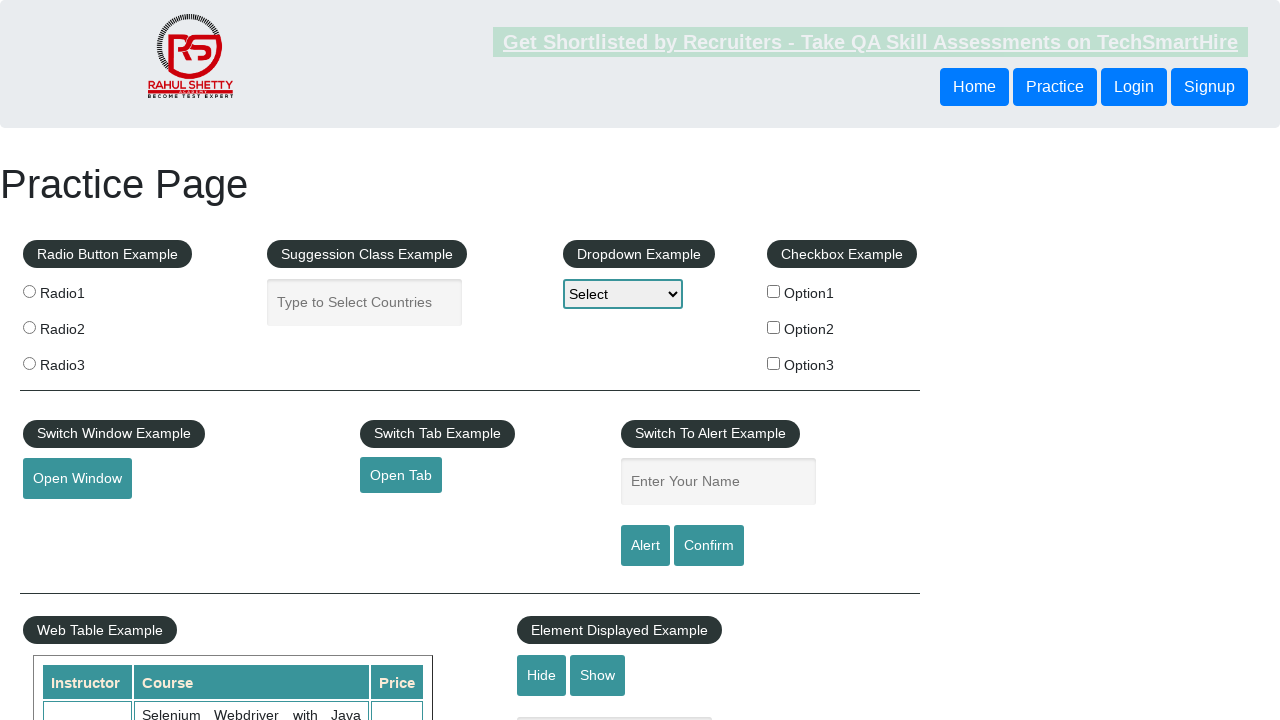

Clicked alert button to trigger alert dialog at (645, 546) on #alertbtn
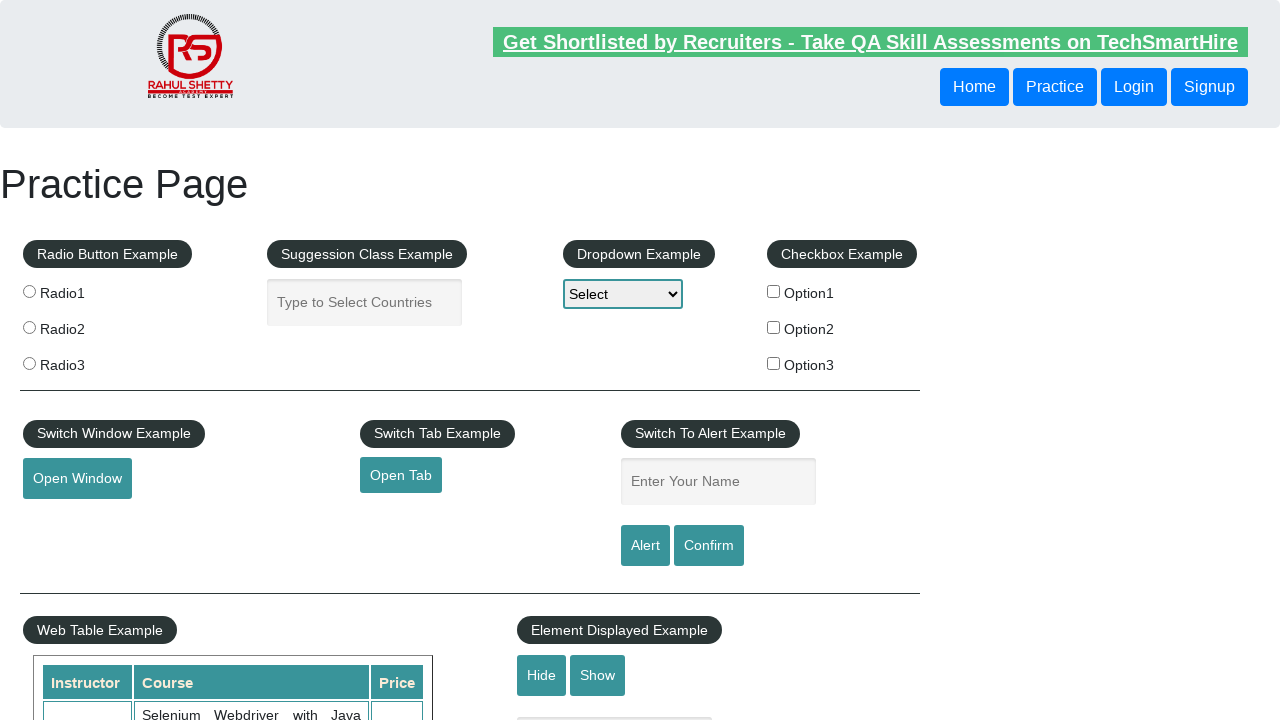

Waited 500ms for alert dialog to be processed
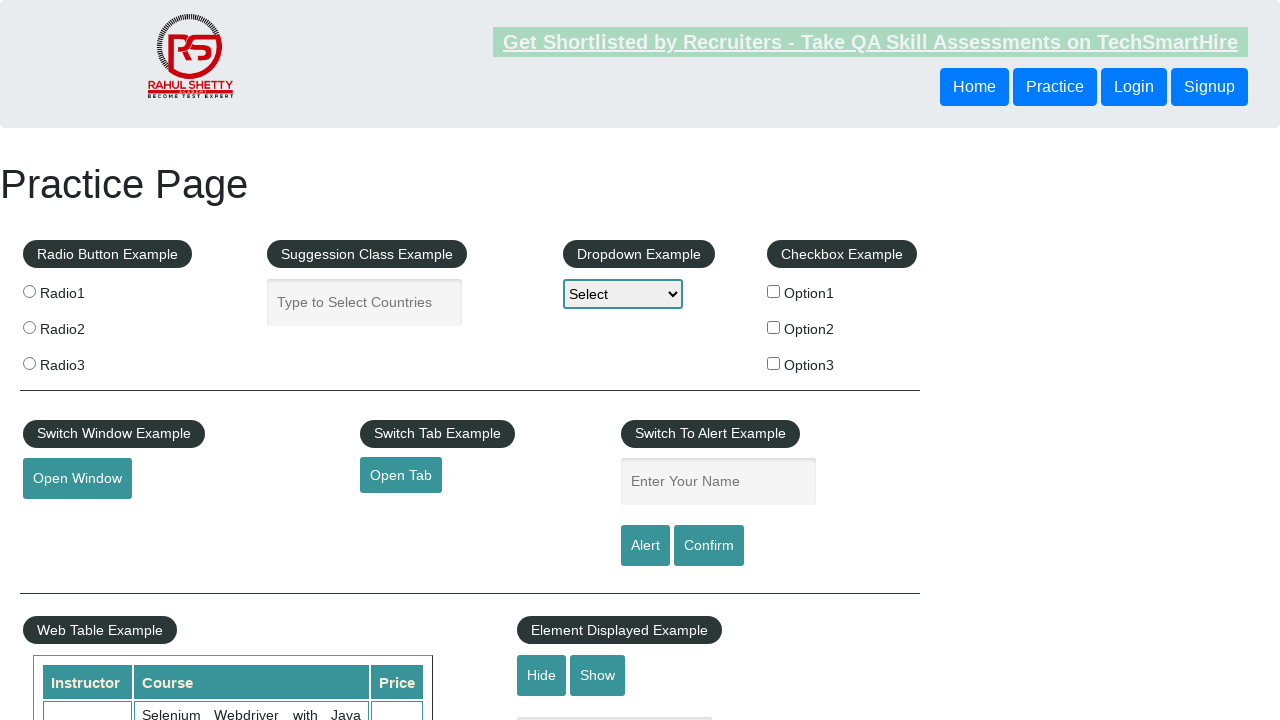

Clicked confirm button to trigger confirm dialog at (709, 546) on #confirmbtn
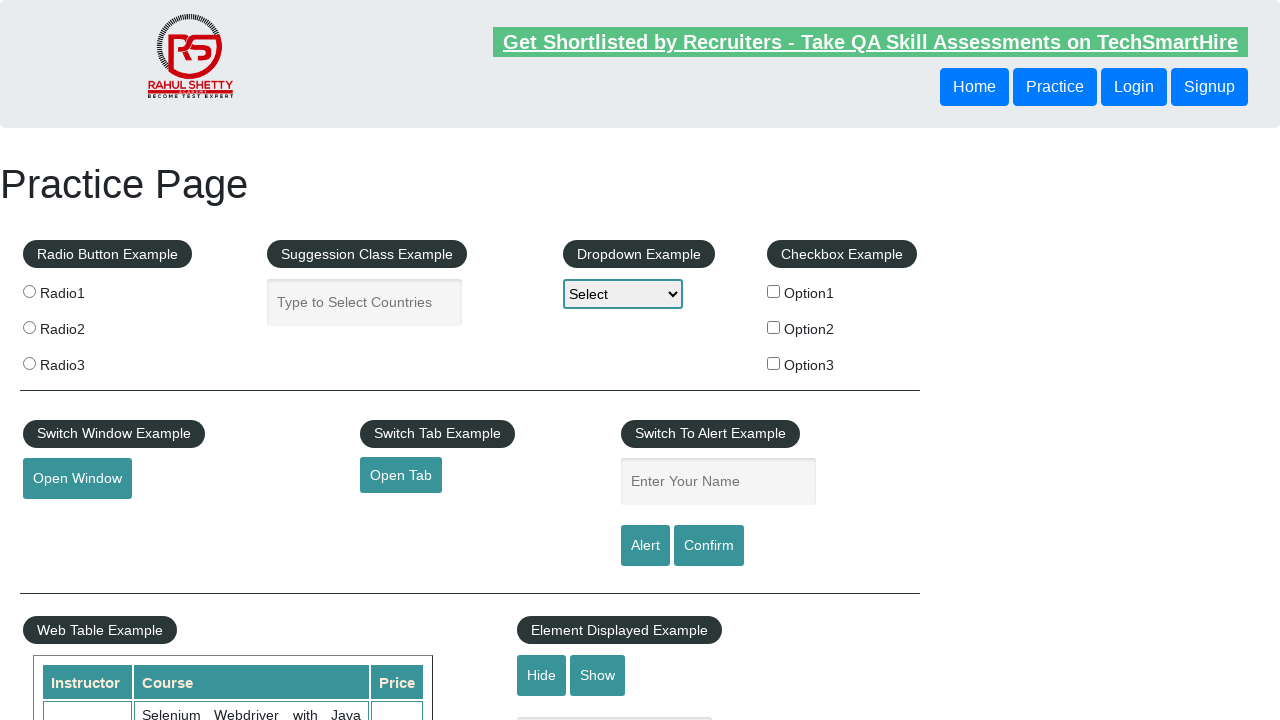

Waited 500ms for confirm dialog to be processed
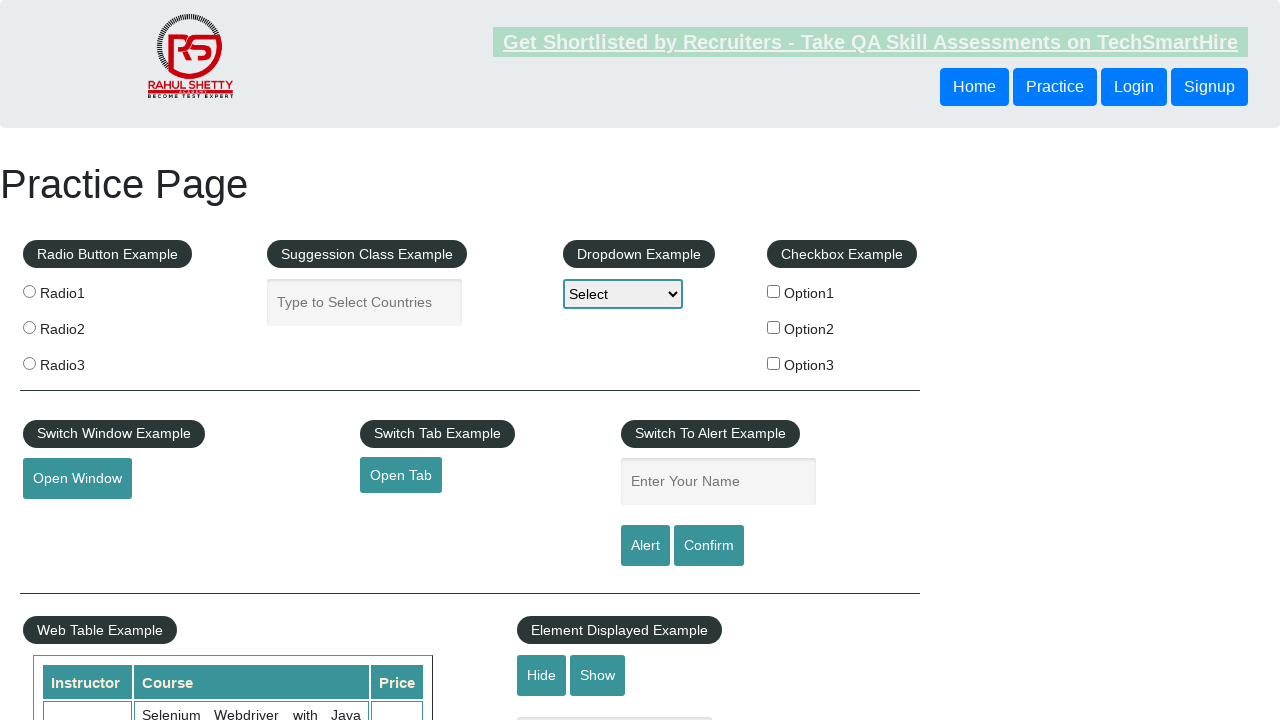

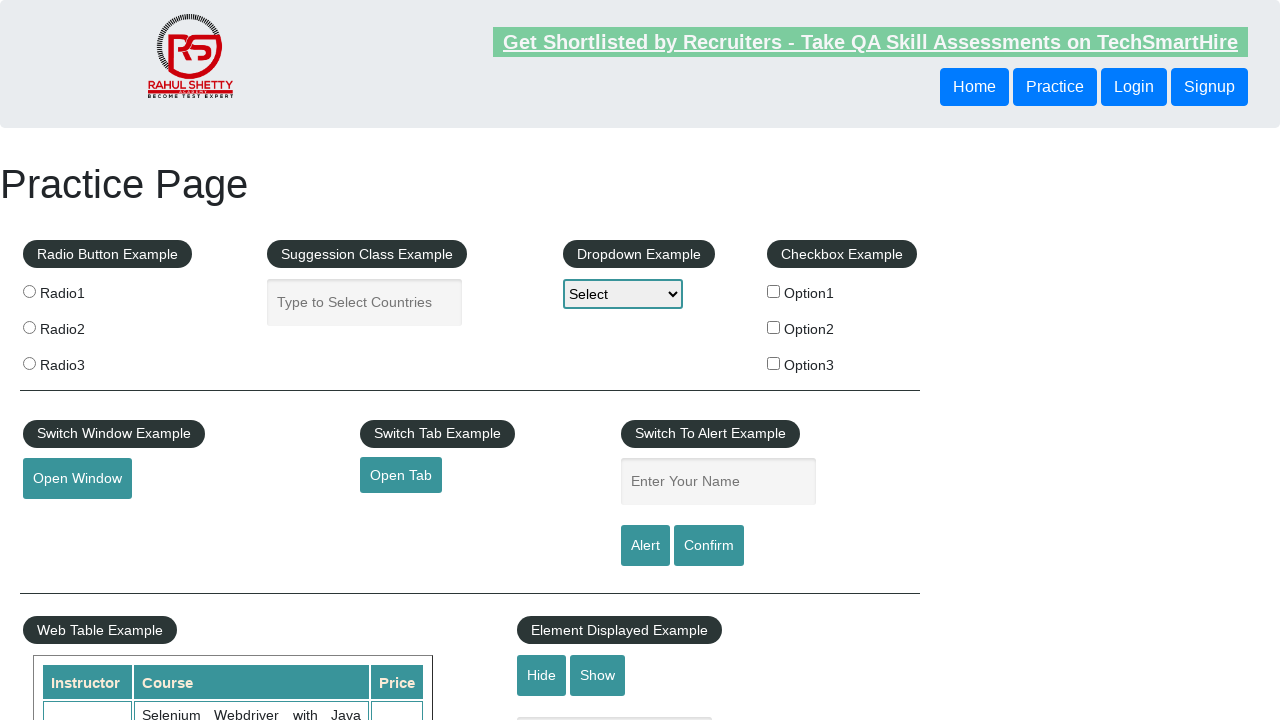